Clicks a button to open a new window, switches to that window, and verifies that "Document 2" text is present in the list

Starting URL: https://skryabin.com/market/quote.html

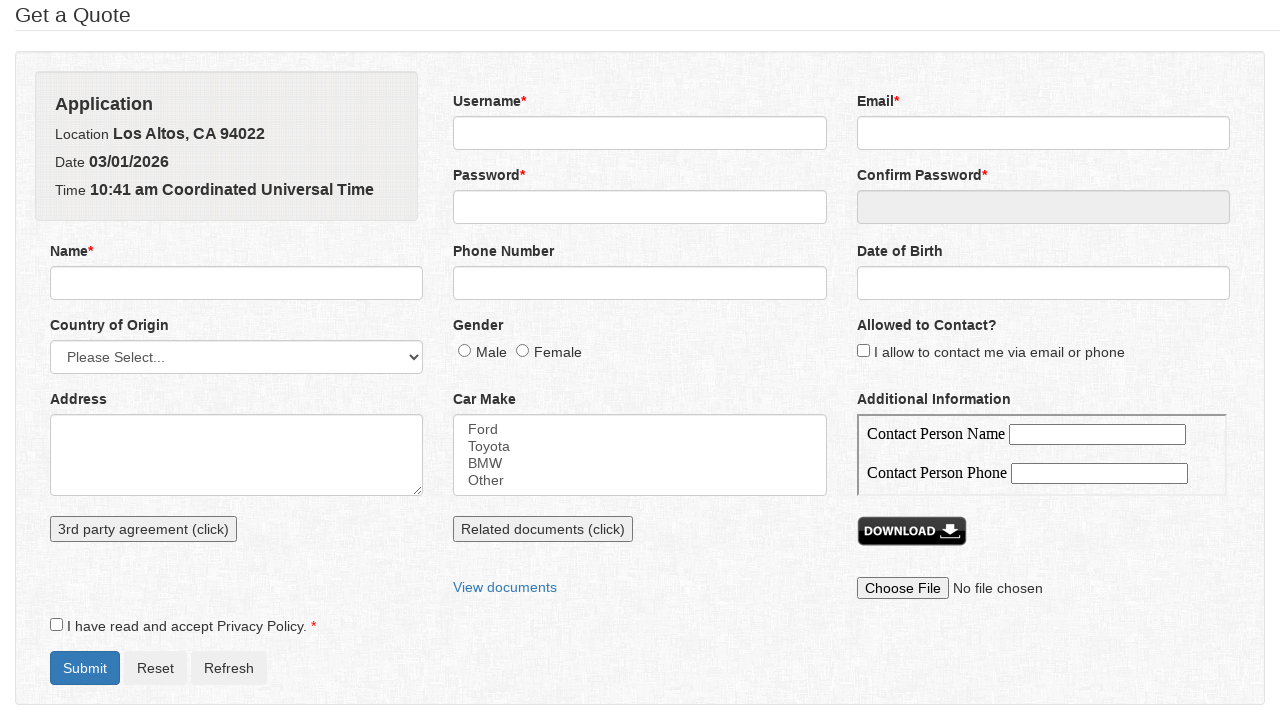

Retrieved current pages before opening new window
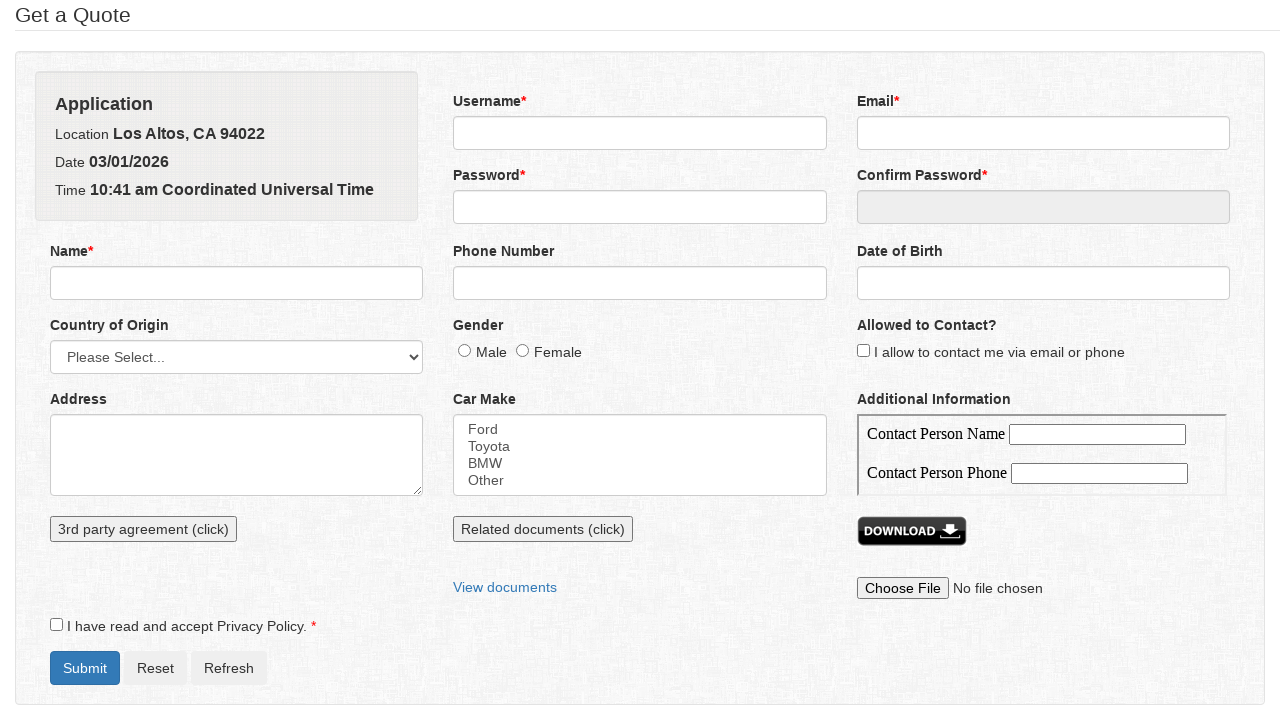

Clicked button to open new window at (543, 529) on xpath=//button[contains(@onclick,'new')]
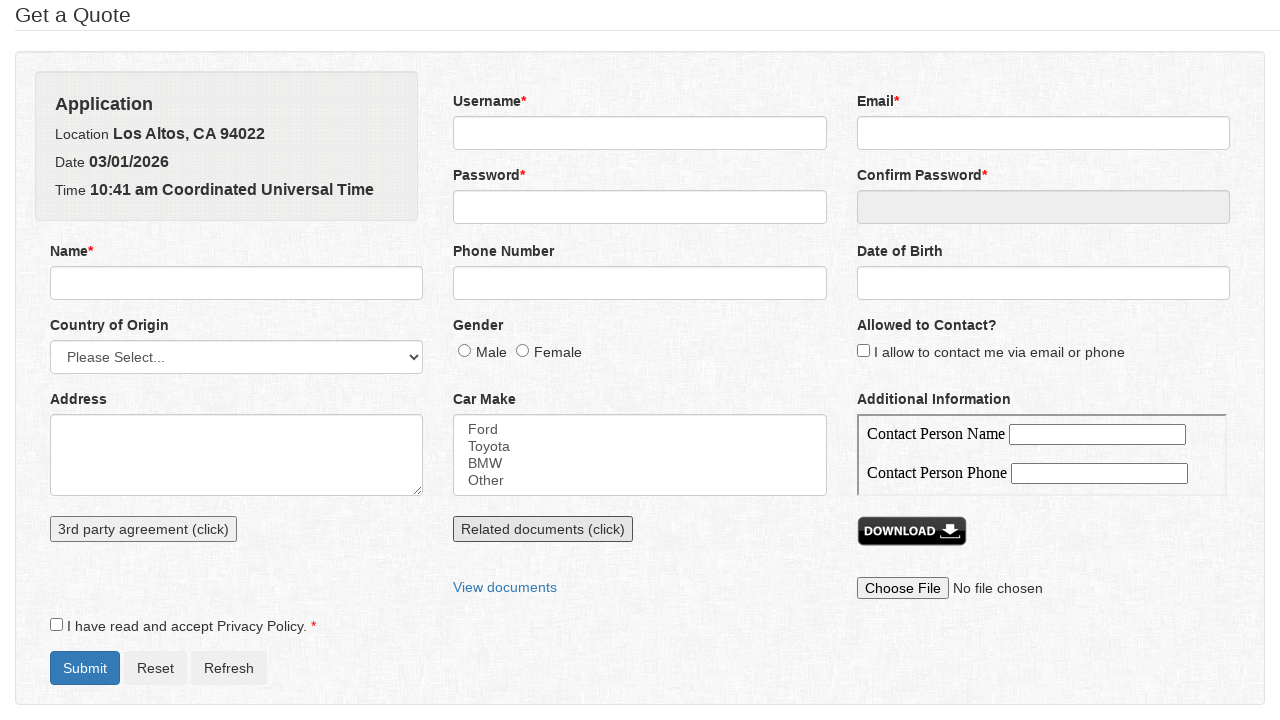

Captured new page object
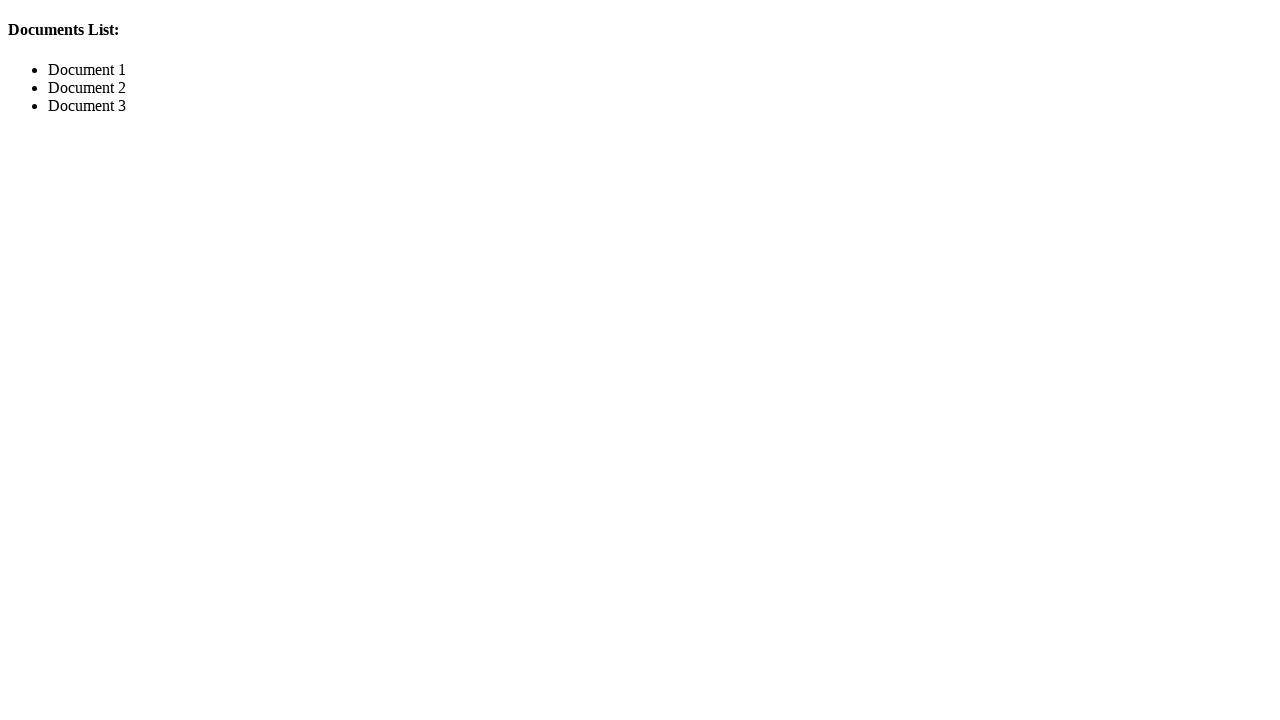

Waited for new page to load
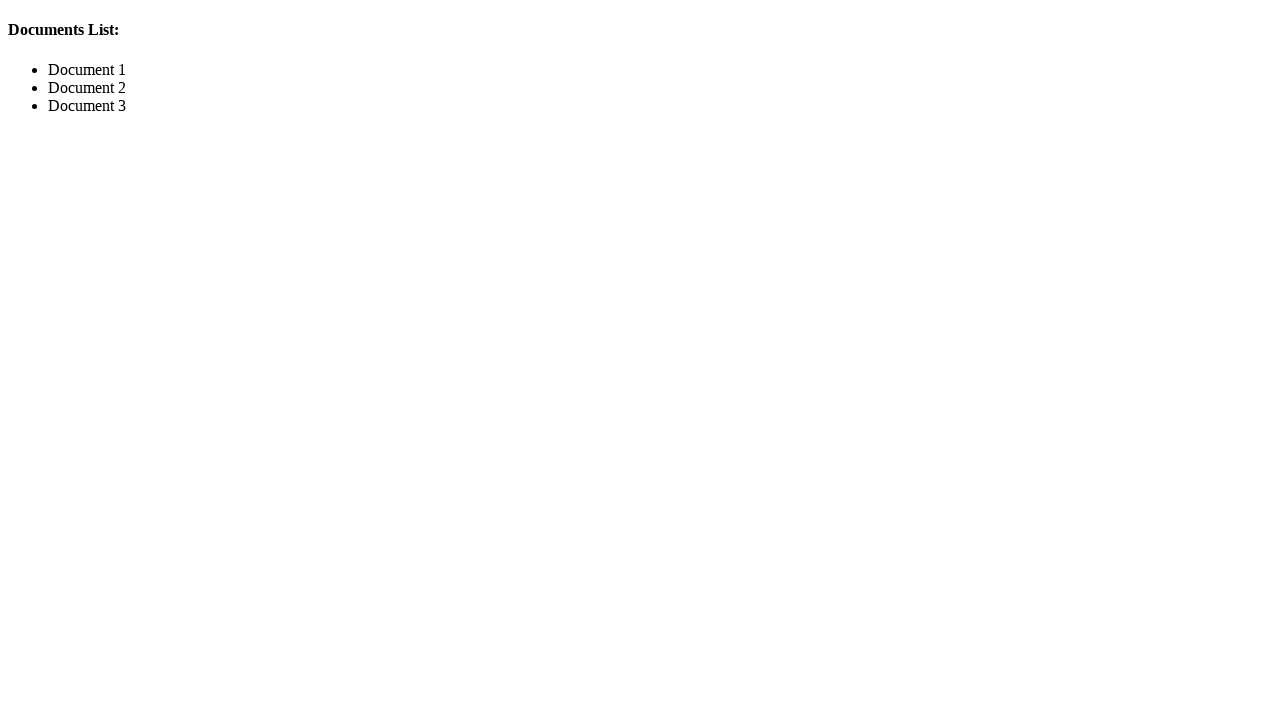

Retrieved text content from document list in new window
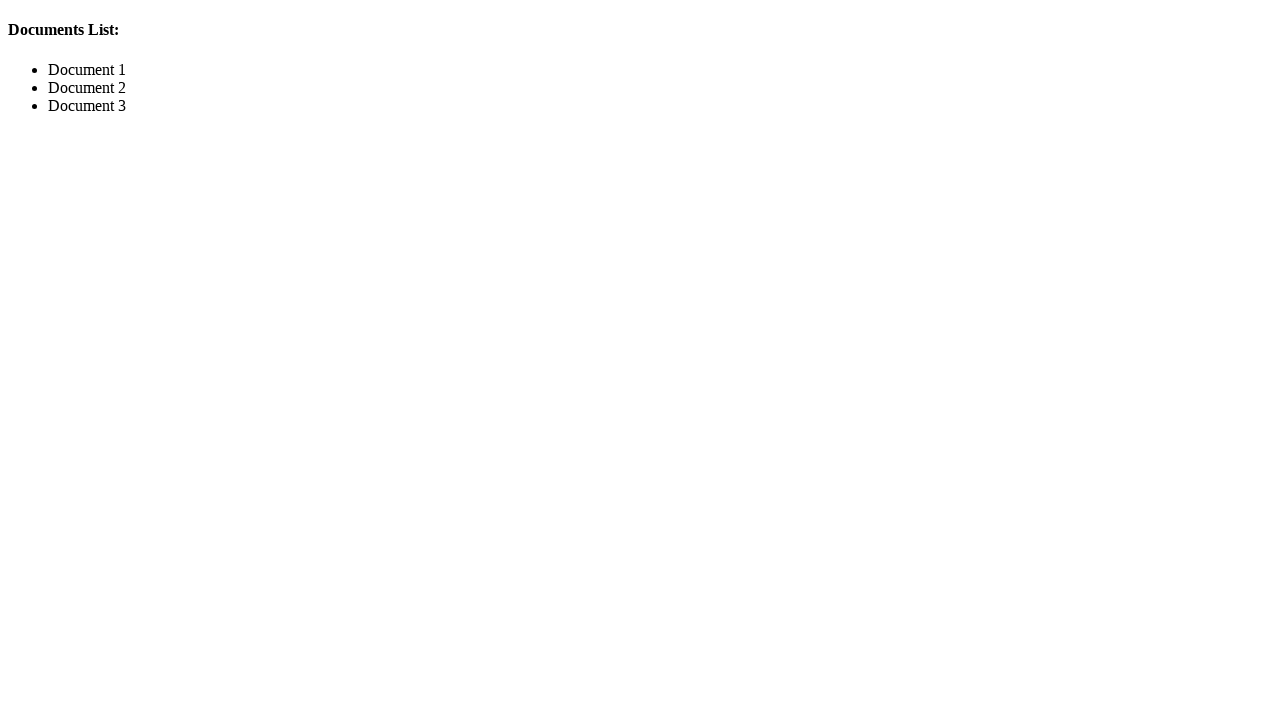

Verified that 'Document 2' is present in the document list
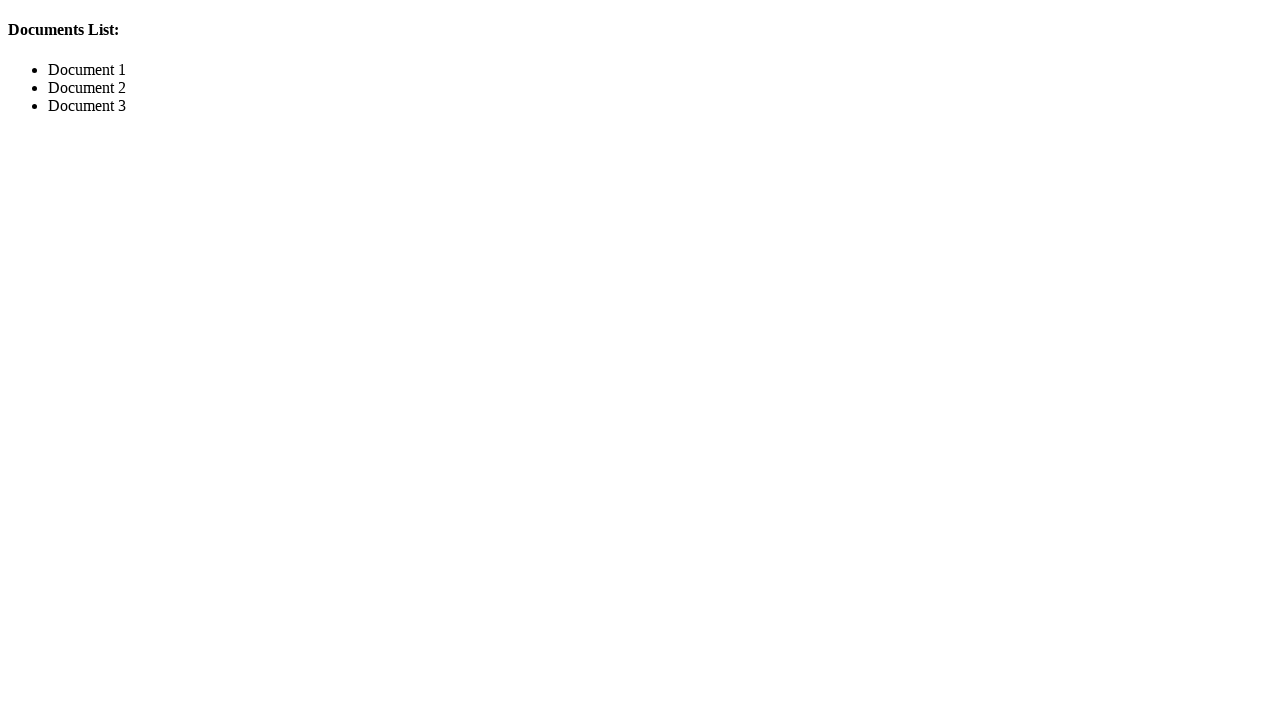

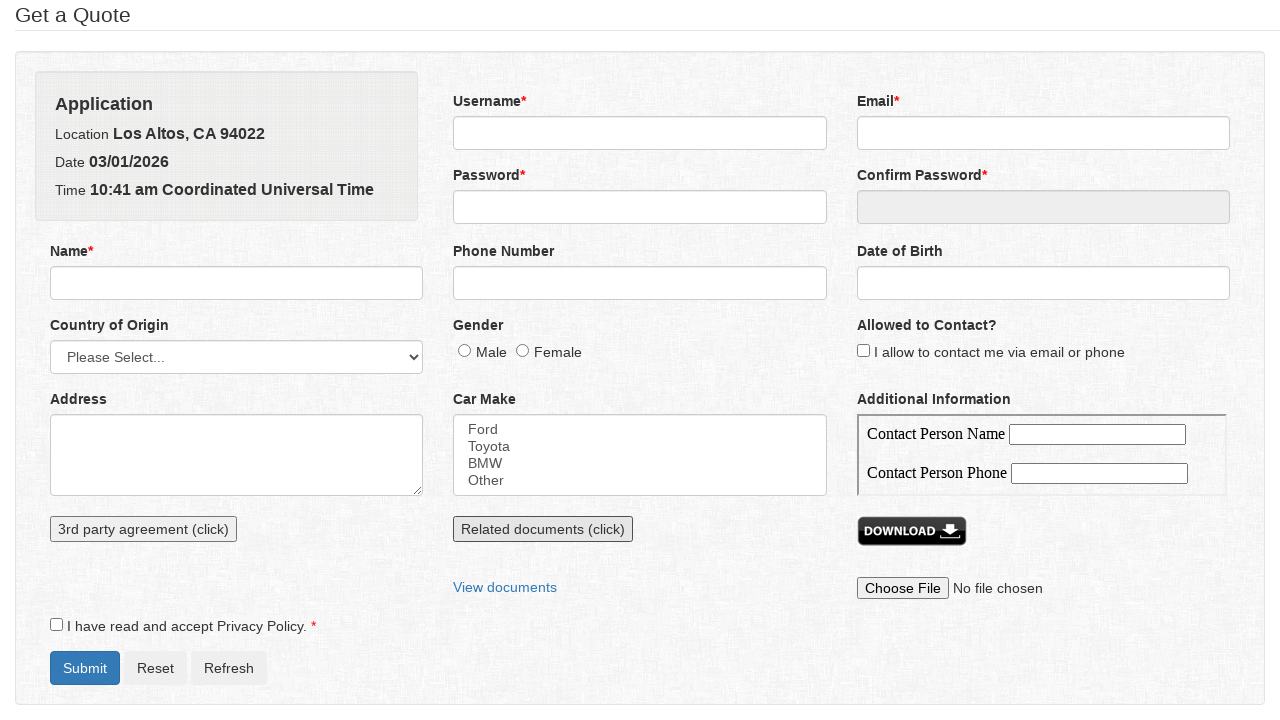